Tests a password generator tool by entering a master password and site name, then clicking generate to create a site-specific password

Starting URL: http://angel.net/~nic/passwd.current.html

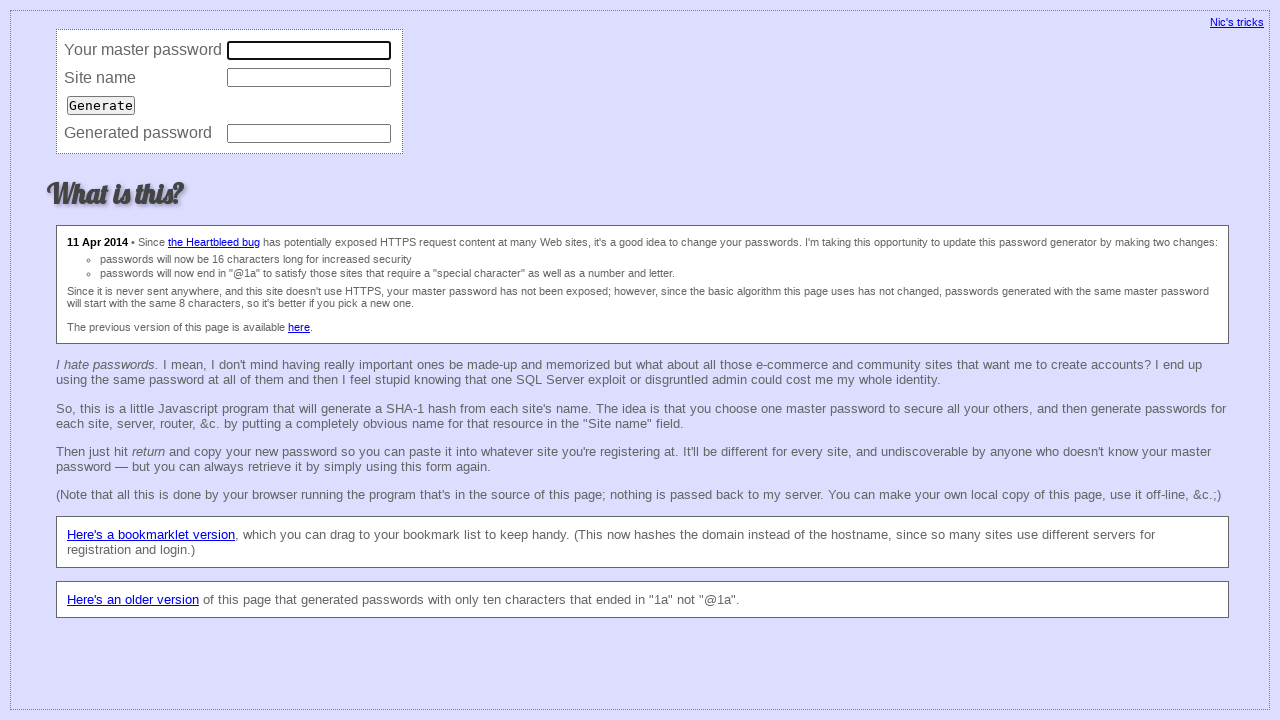

Filled master password field with 'secretmaster42' on input[type='password']
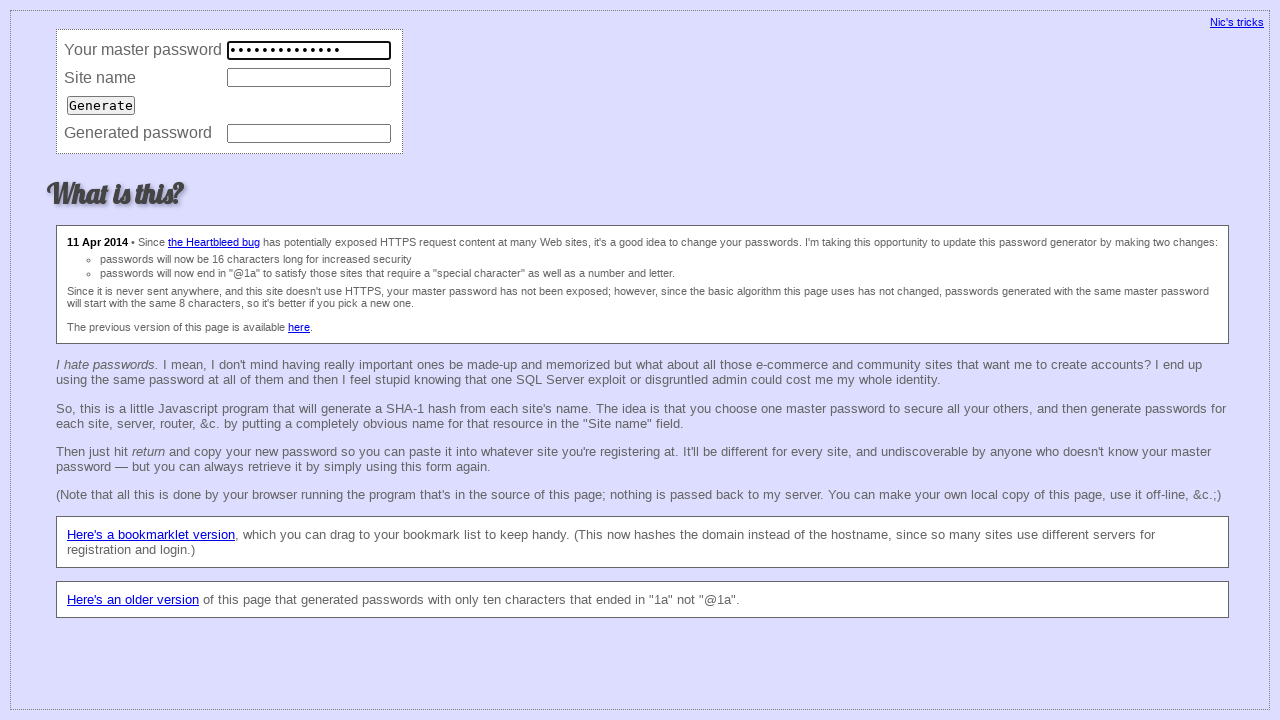

Filled site name field with 'example.com' on input[name='site']
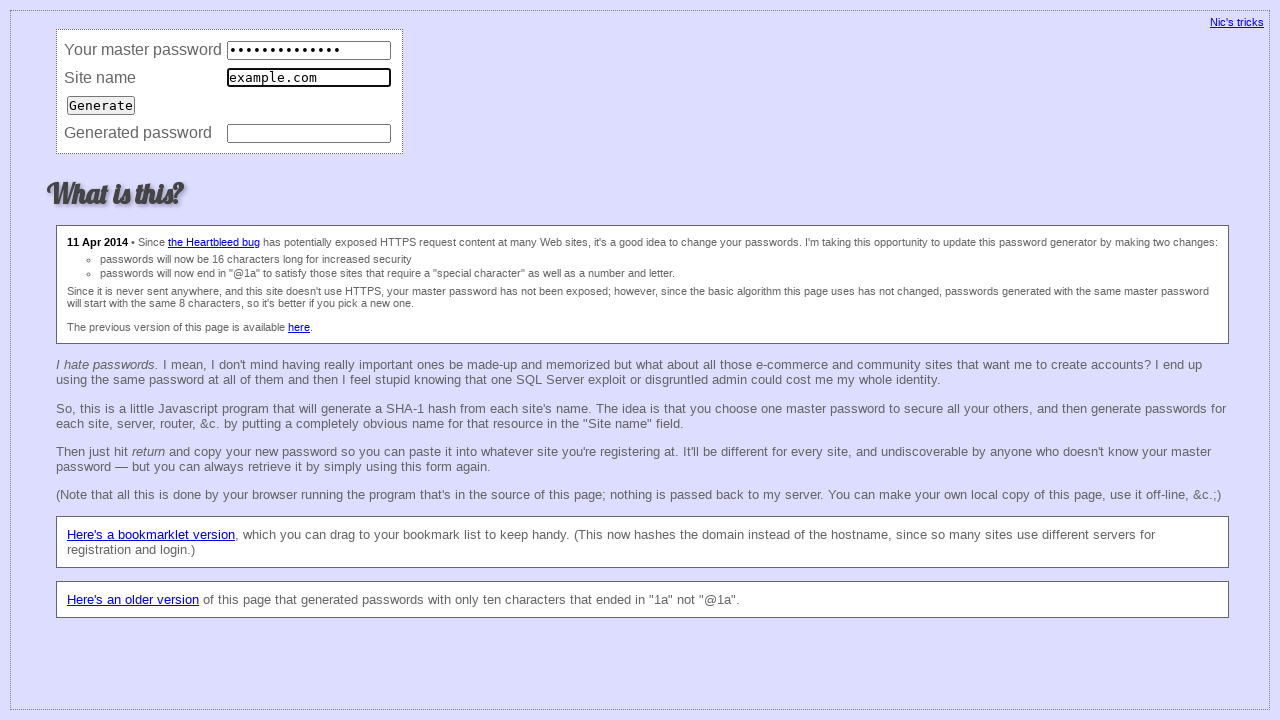

Clicked generate button to create site-specific password at (101, 105) on input[type='submit']
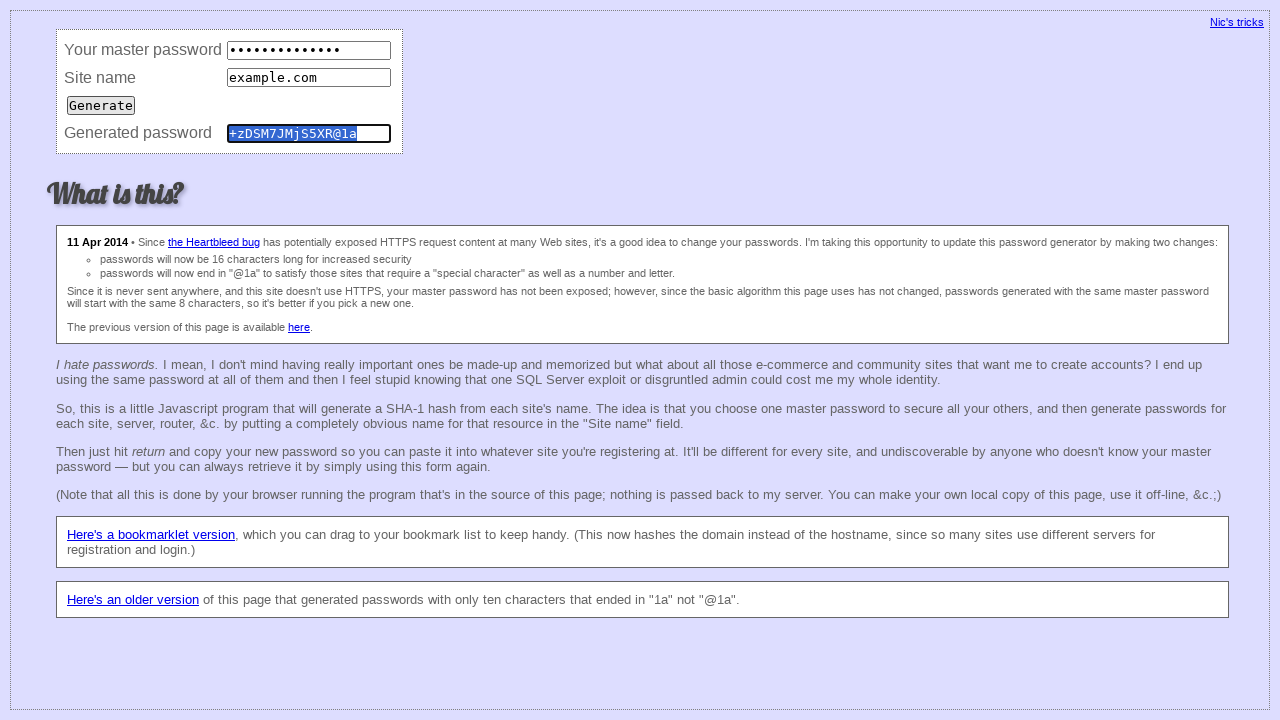

Generated password field populated successfully
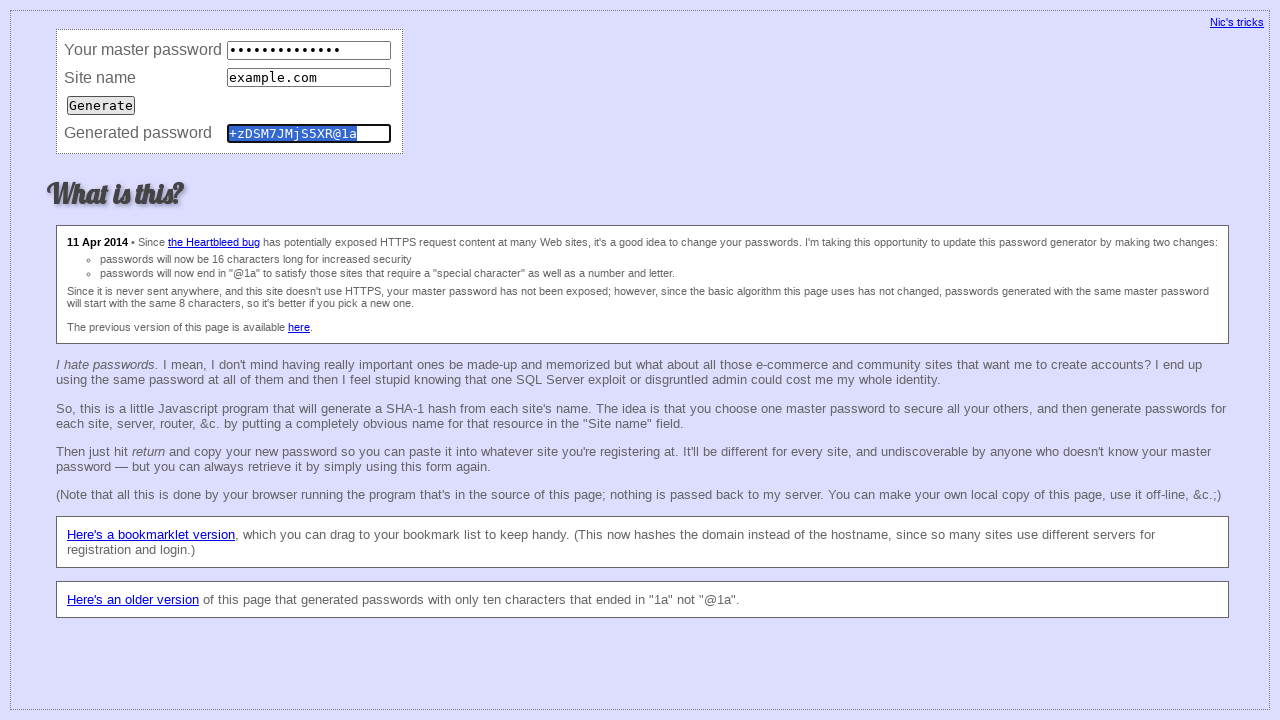

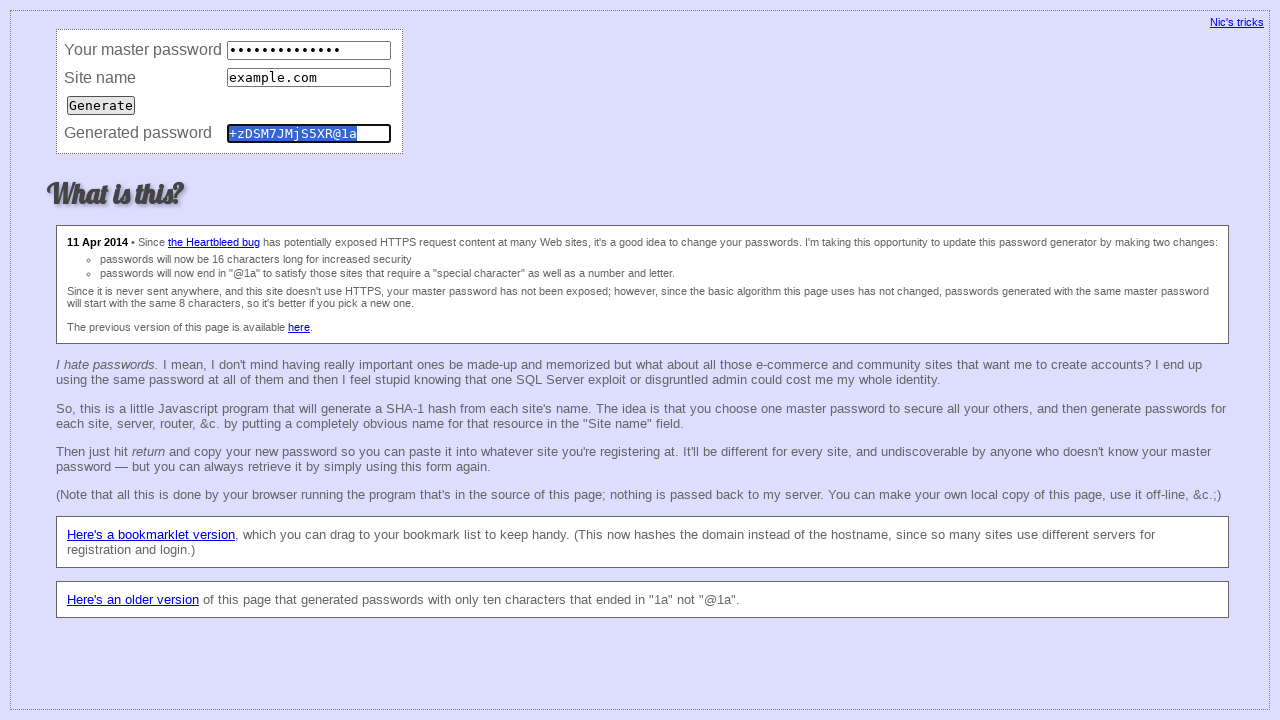